Tests horizontal slider functionality by dragging the slider to random positions multiple times

Starting URL: https://the-internet.herokuapp.com/horizontal_slider

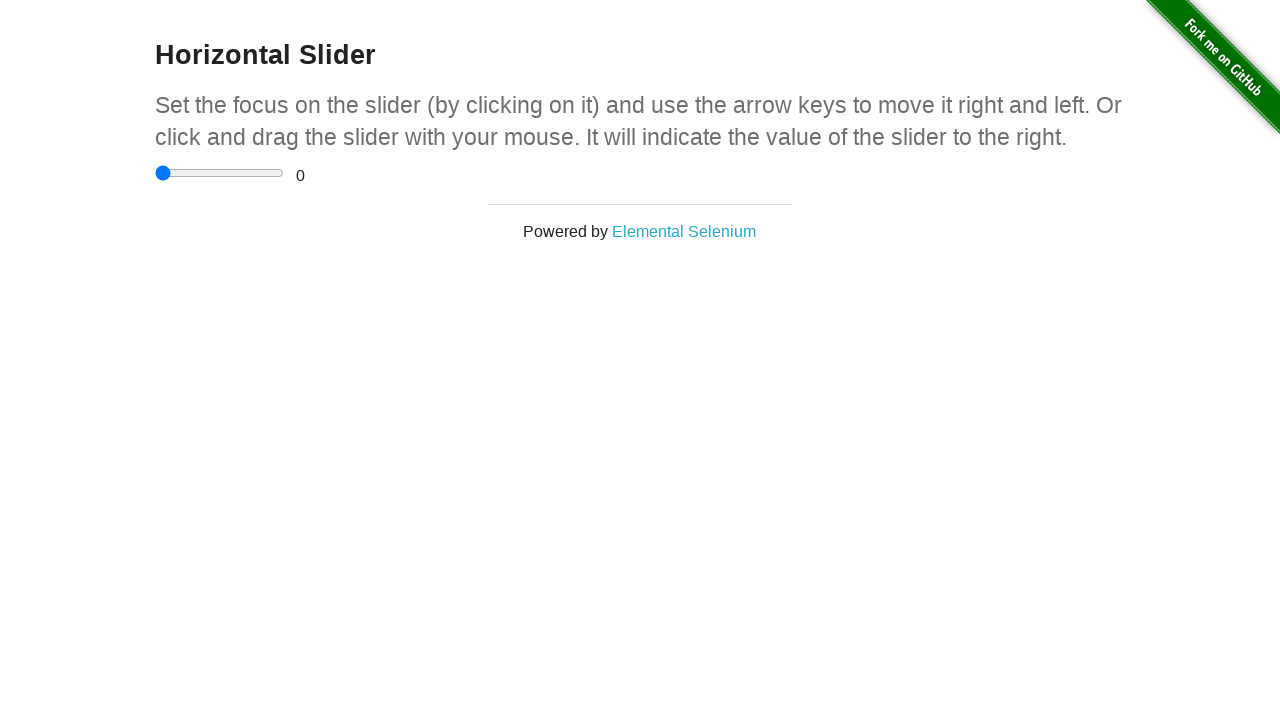

Located horizontal slider element
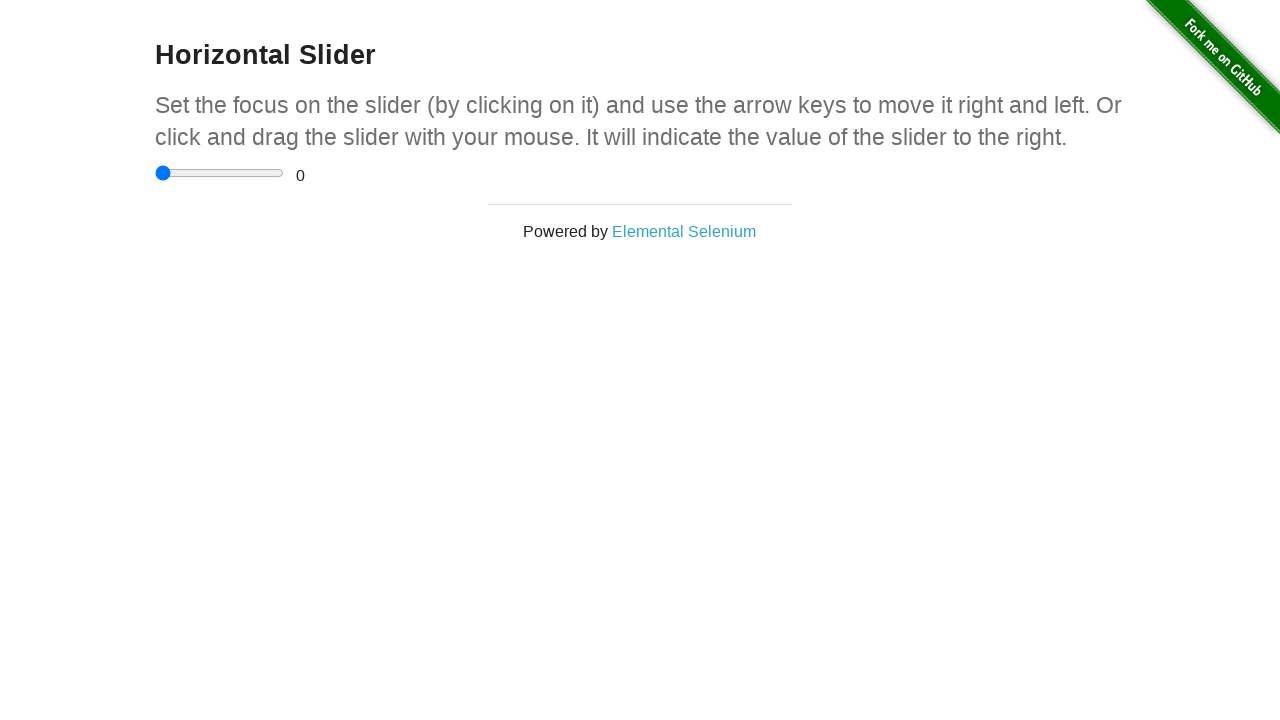

Generated random x offset of 58 pixels
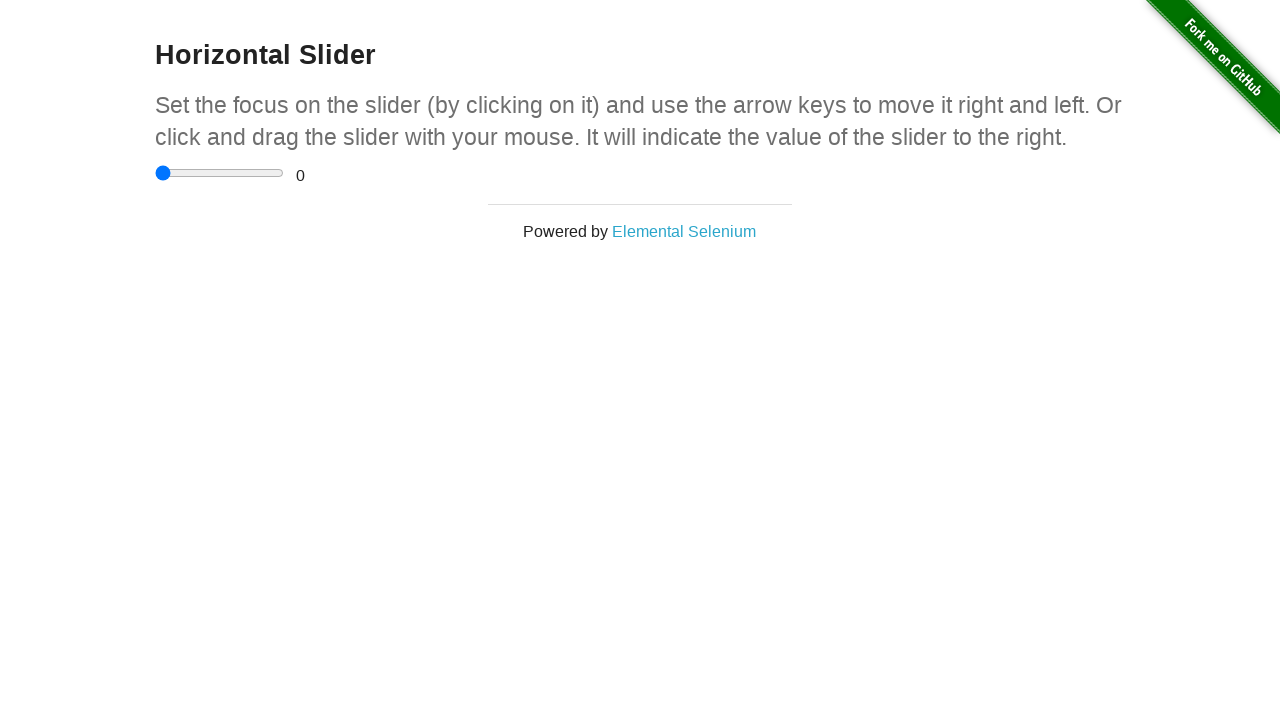

Retrieved slider bounding box coordinates
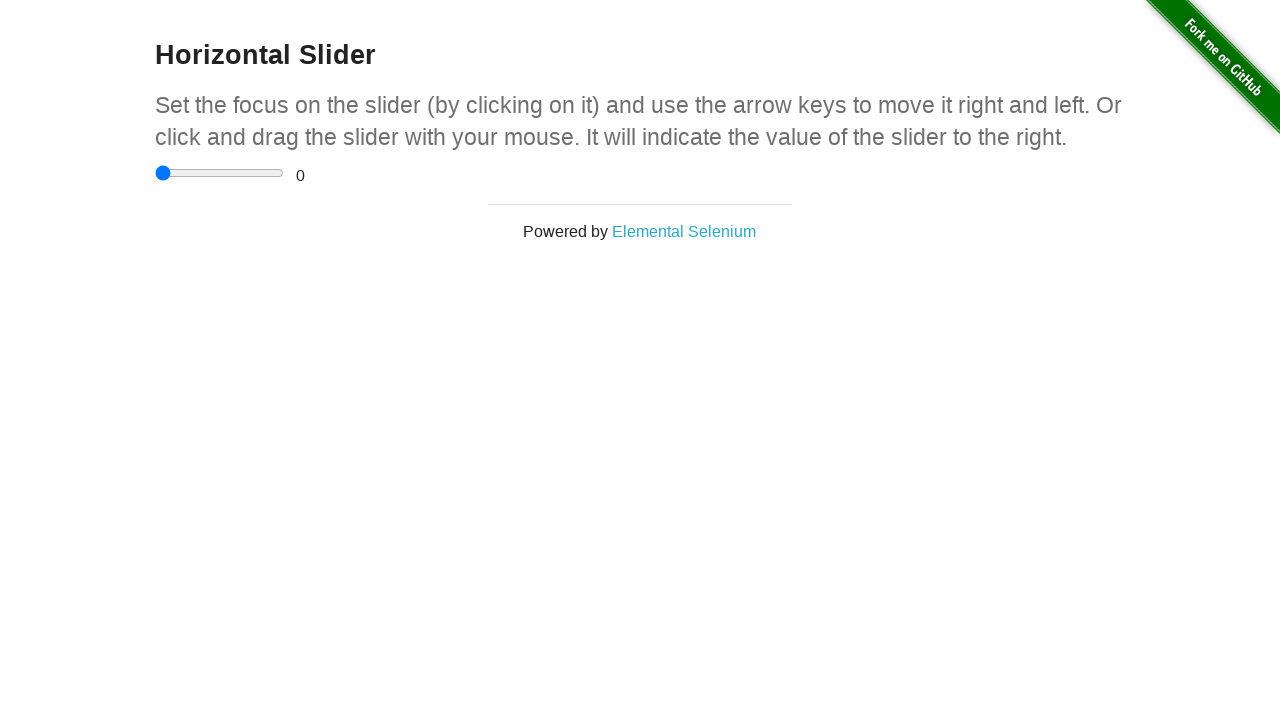

Moved mouse to slider center position at (220, 173)
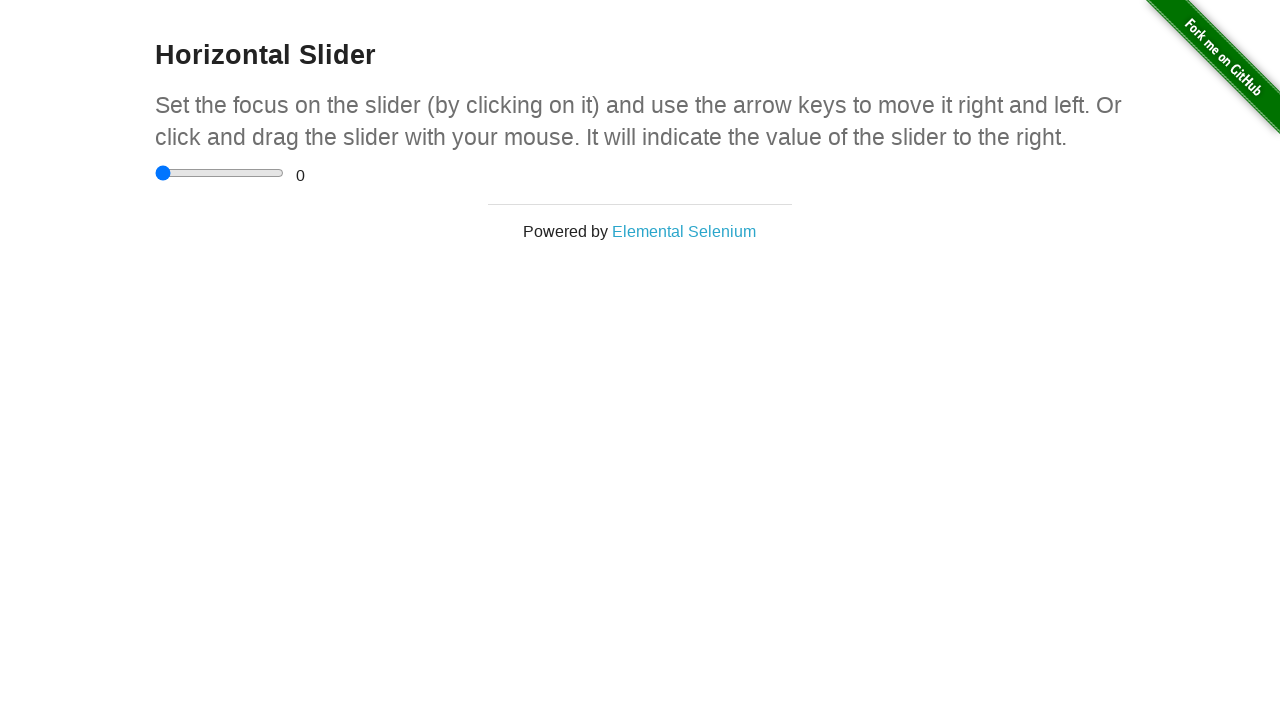

Pressed mouse button down on slider at (220, 173)
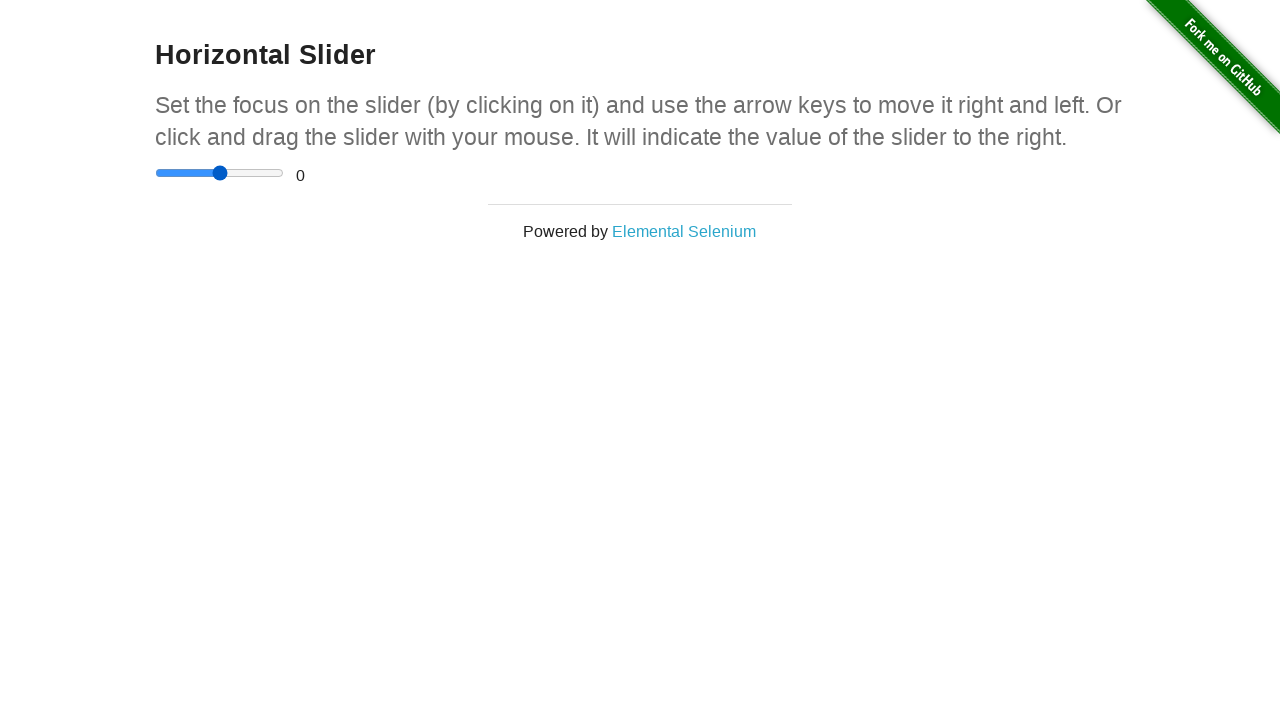

Dragged slider to x offset position 58 at (213, 173)
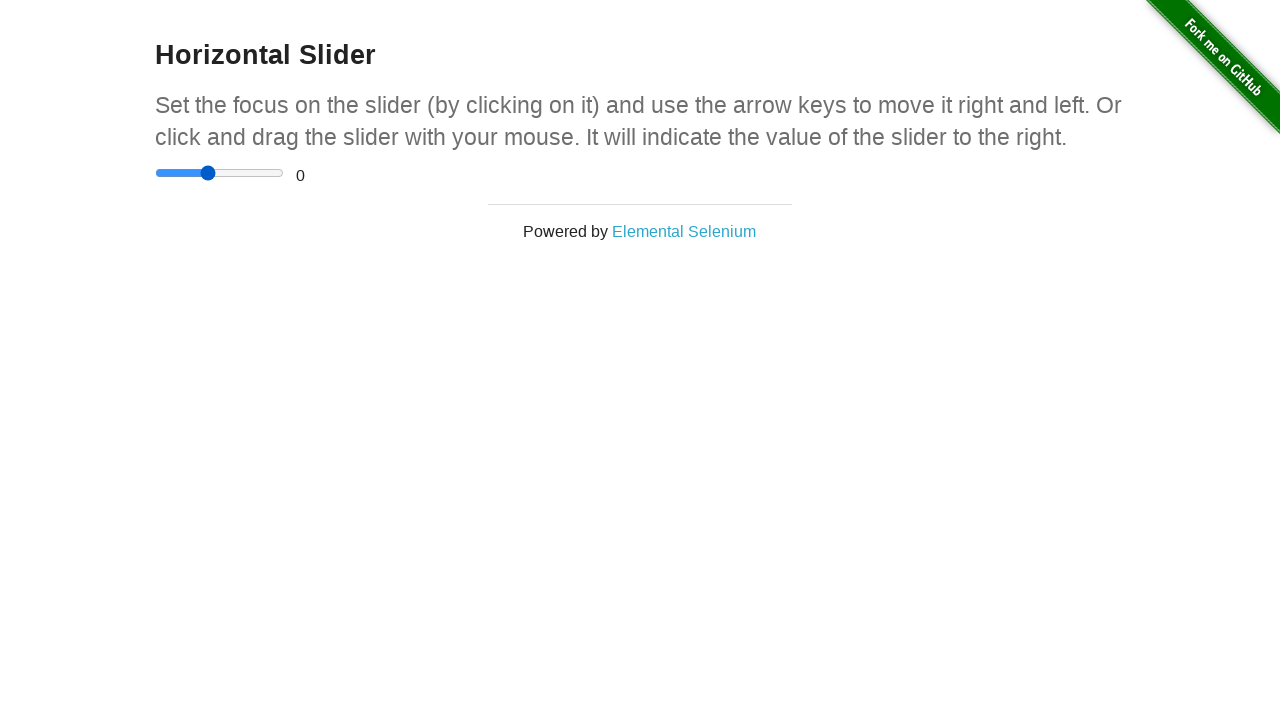

Released mouse button to complete slider drag at (213, 173)
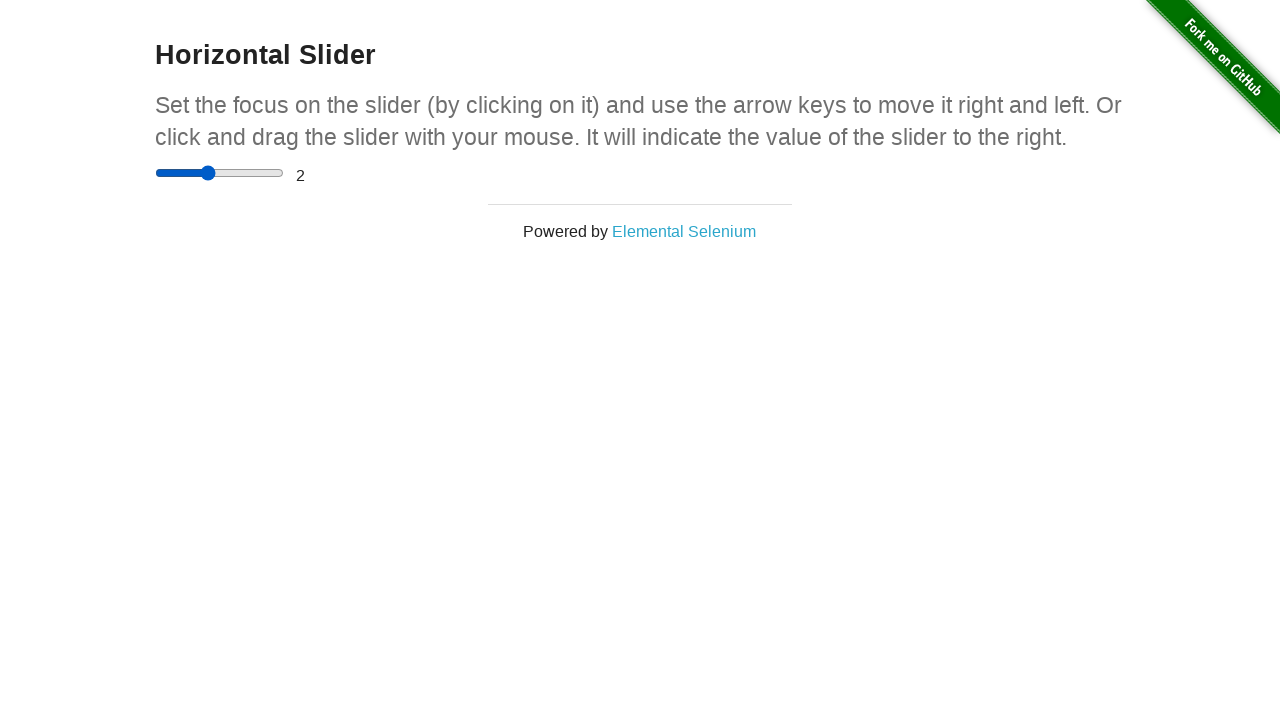

Waited 1 second before next slider movement
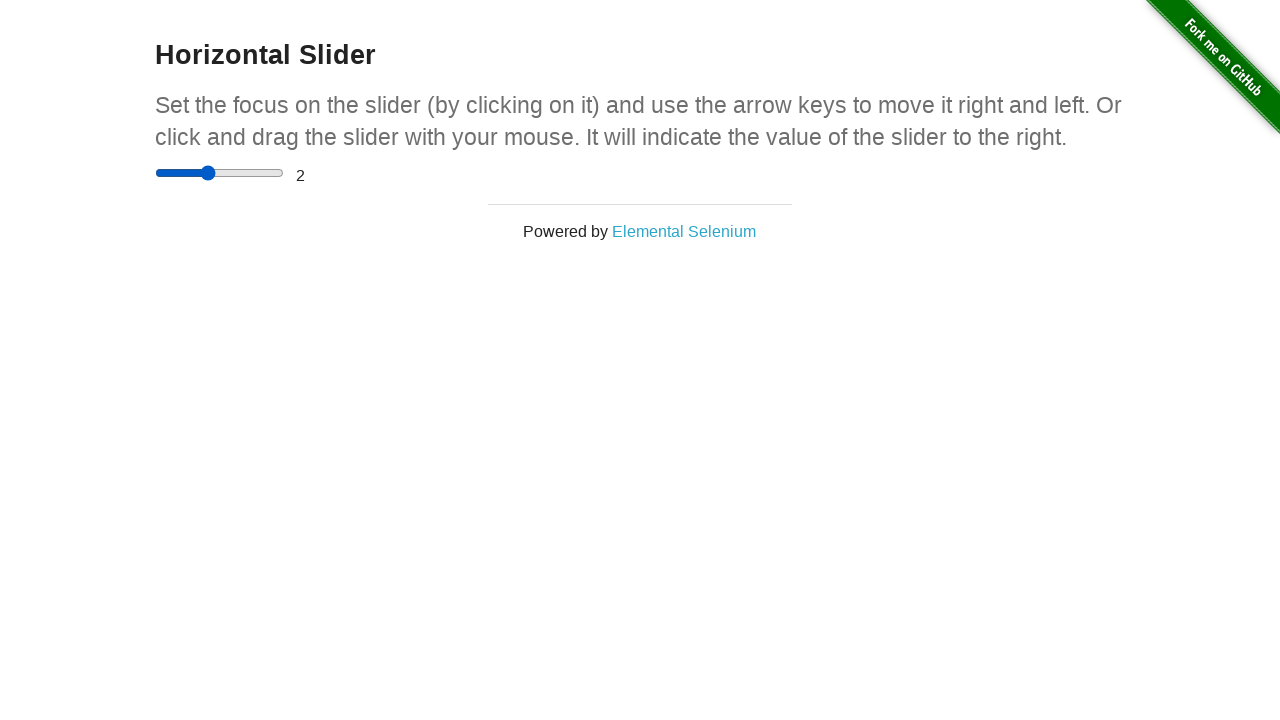

Generated random x offset of 22 pixels
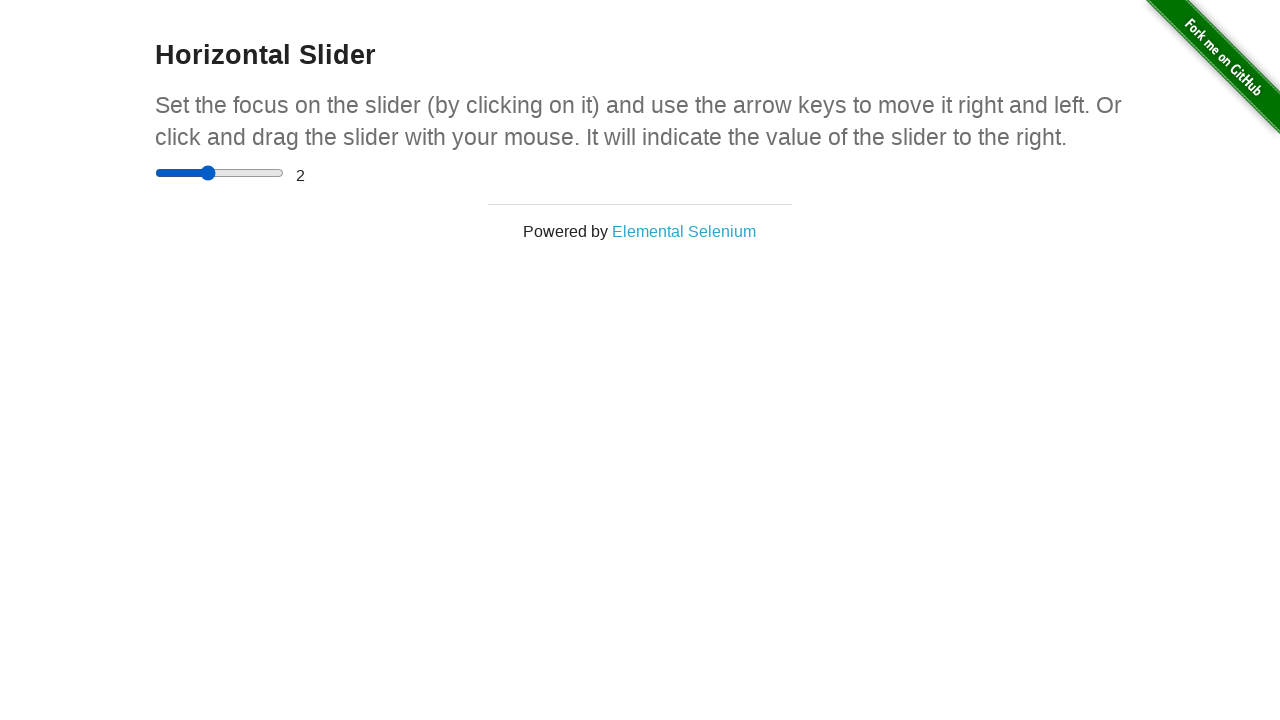

Retrieved slider bounding box coordinates
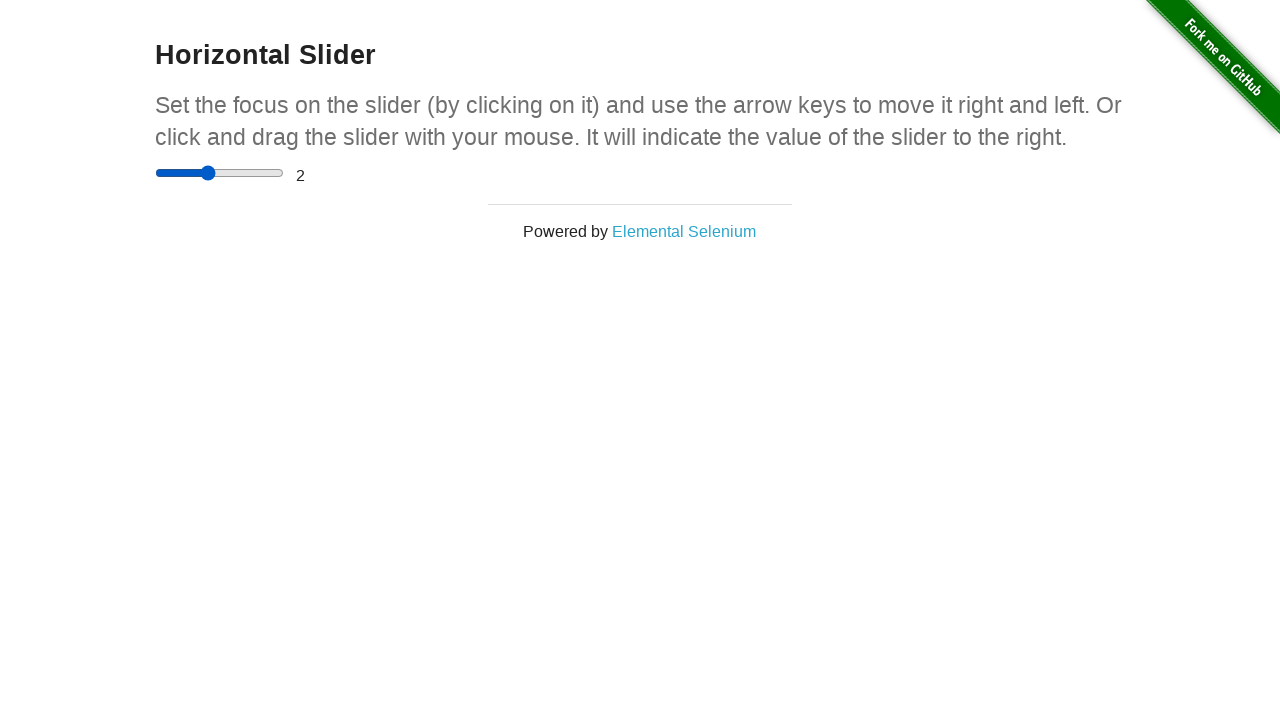

Moved mouse to slider center position at (220, 173)
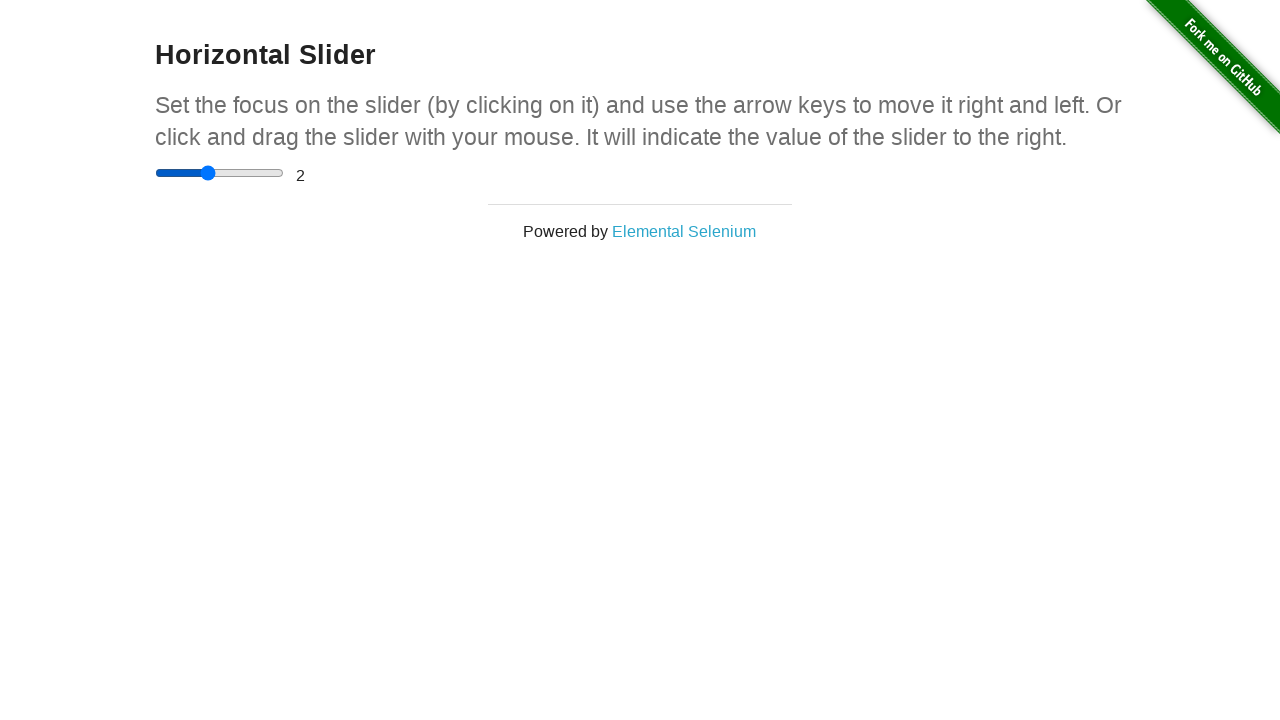

Pressed mouse button down on slider at (220, 173)
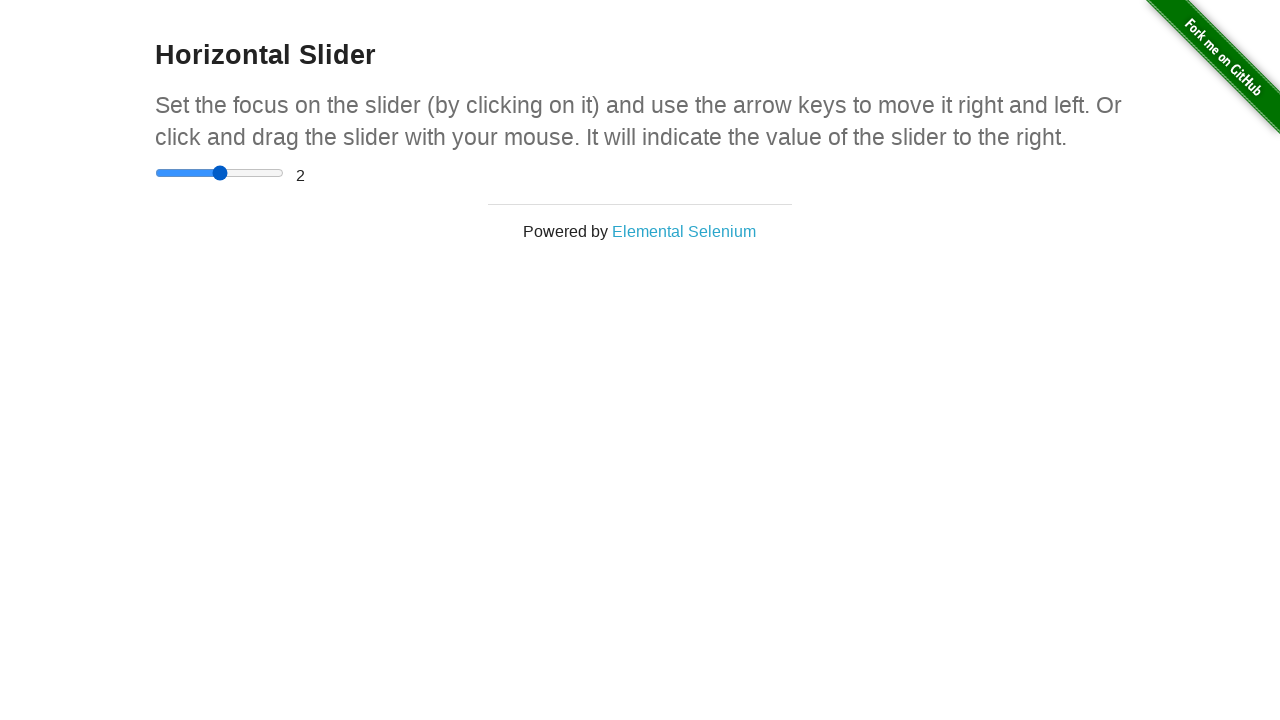

Dragged slider to x offset position 22 at (177, 173)
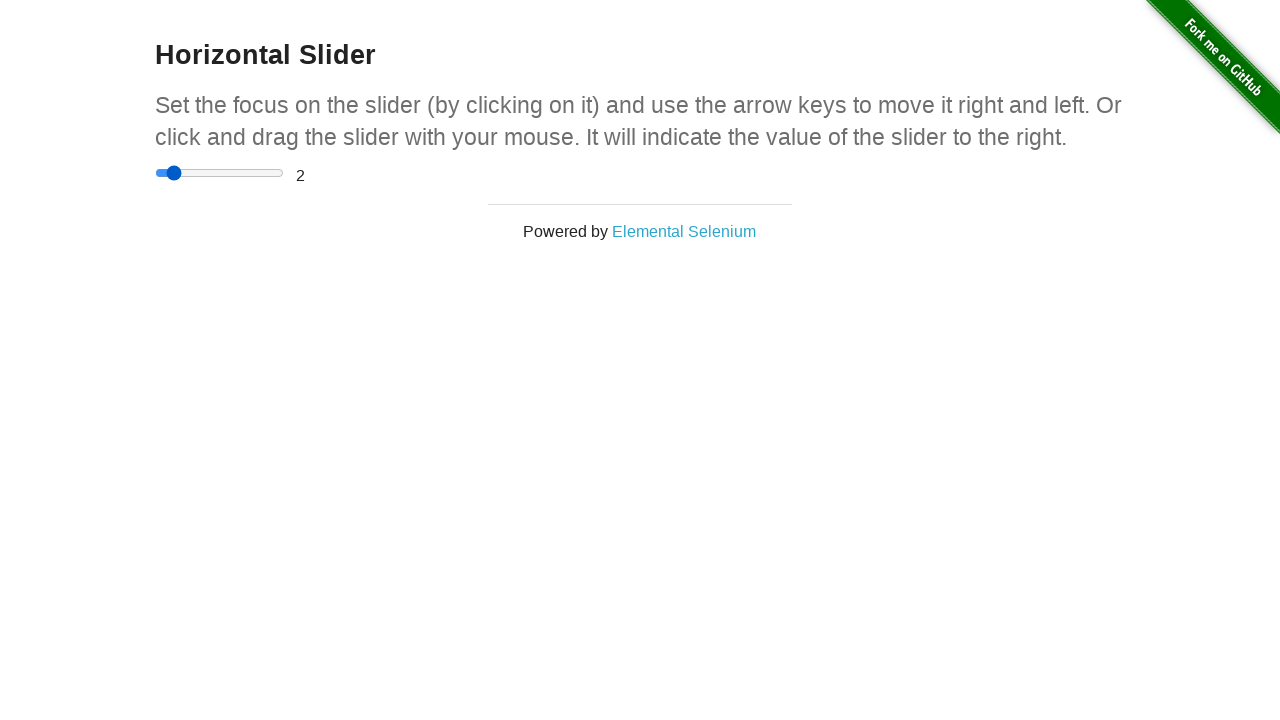

Released mouse button to complete slider drag at (177, 173)
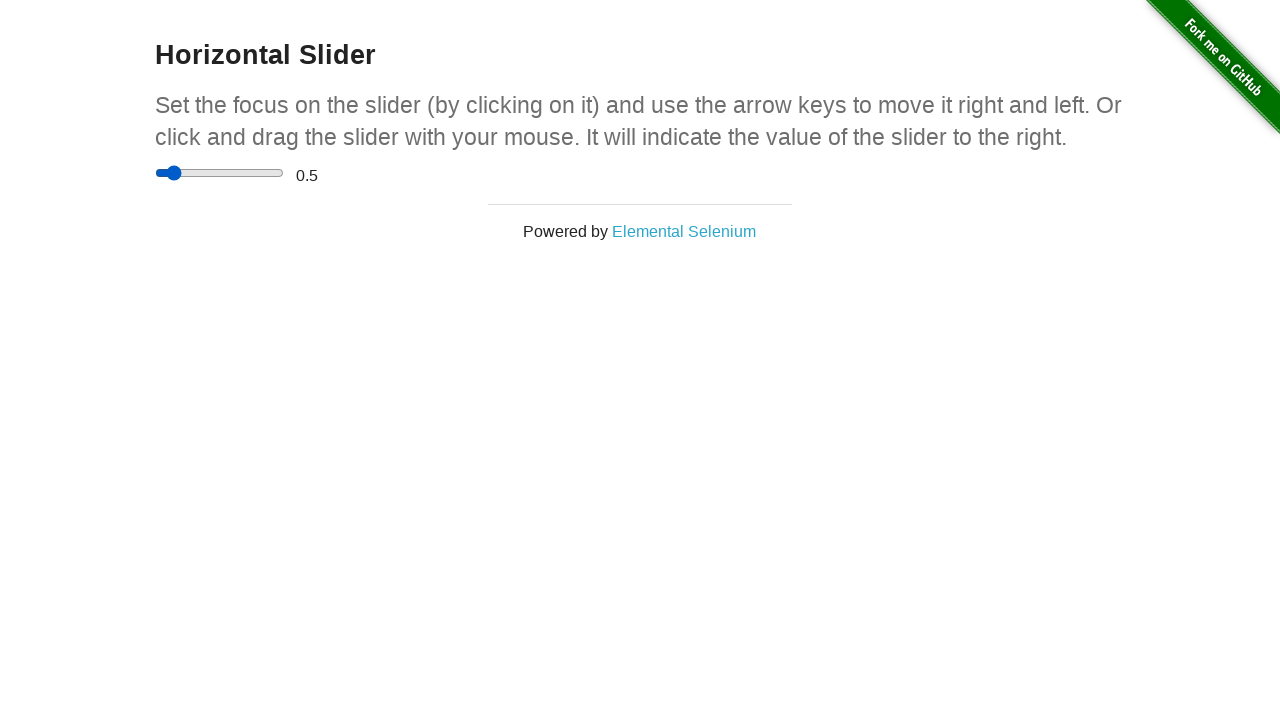

Waited 1 second before next slider movement
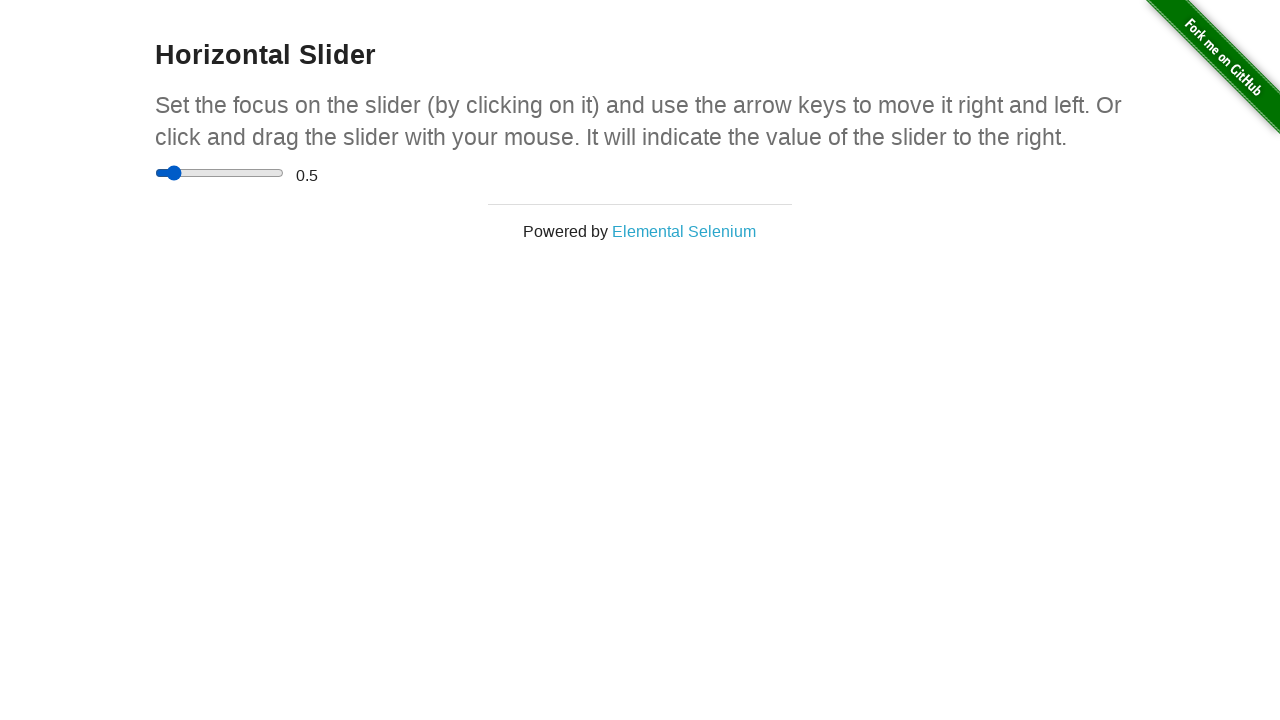

Generated random x offset of 40 pixels
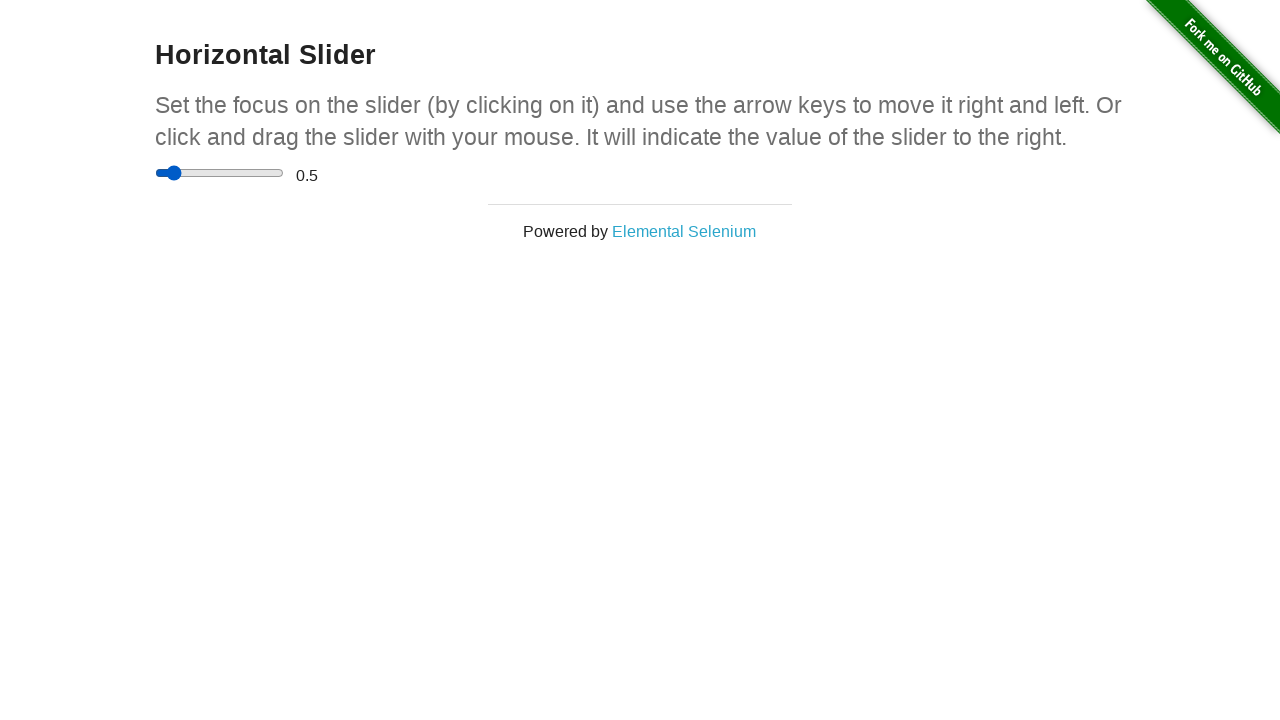

Retrieved slider bounding box coordinates
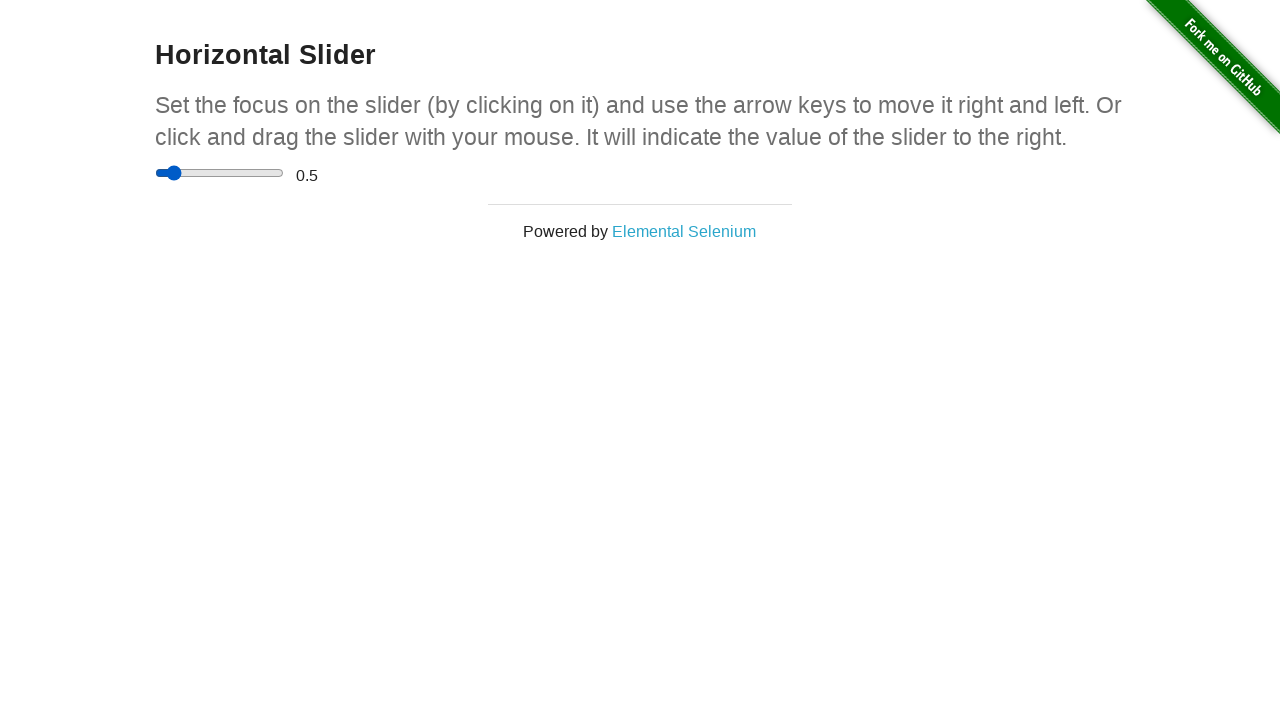

Moved mouse to slider center position at (220, 173)
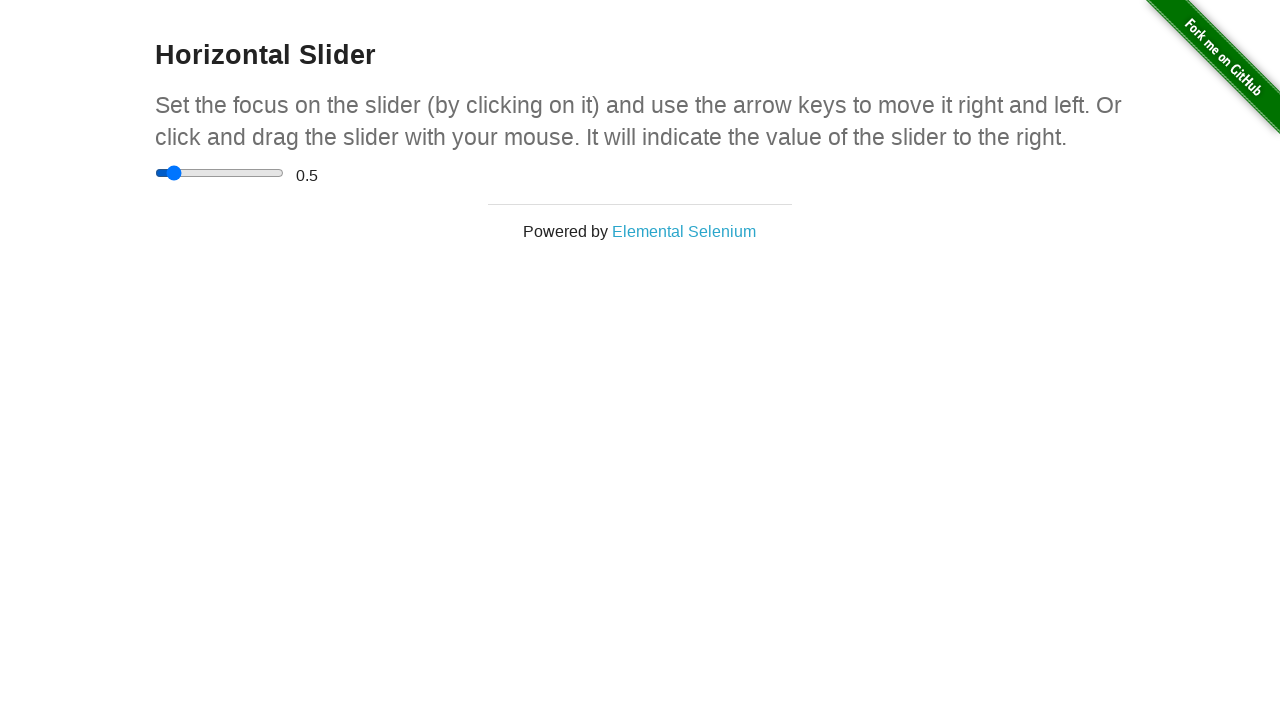

Pressed mouse button down on slider at (220, 173)
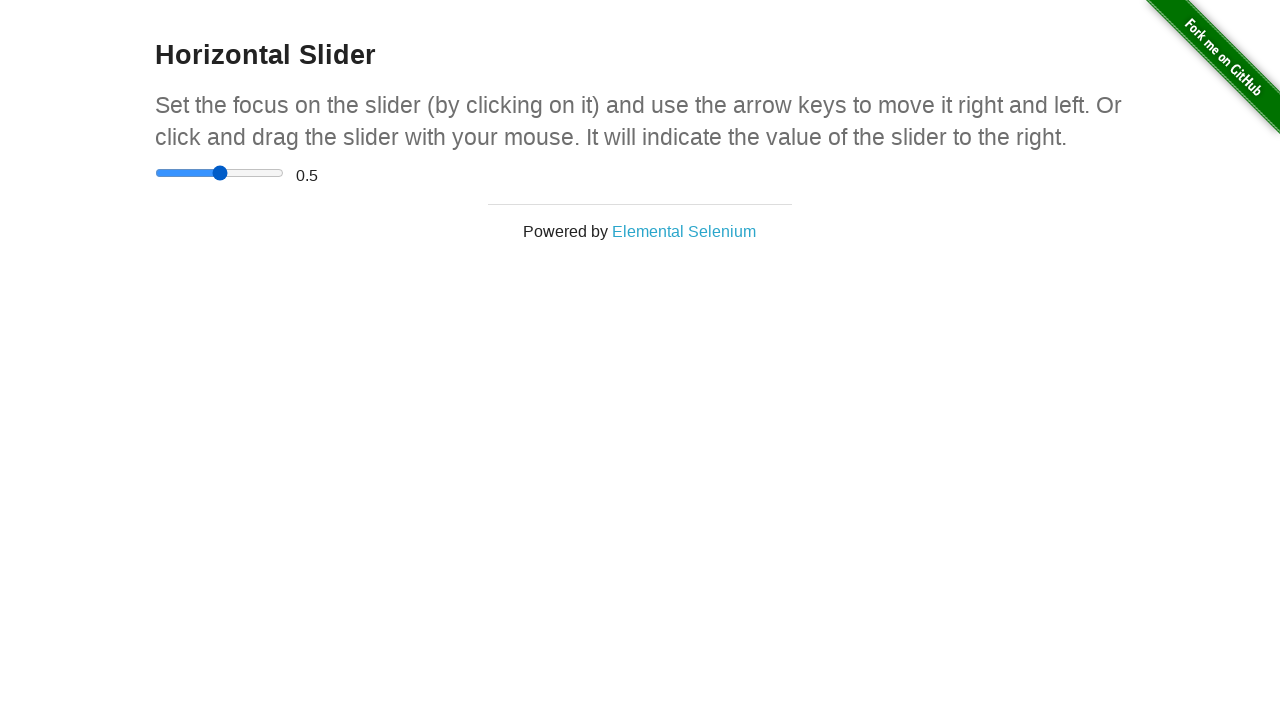

Dragged slider to x offset position 40 at (195, 173)
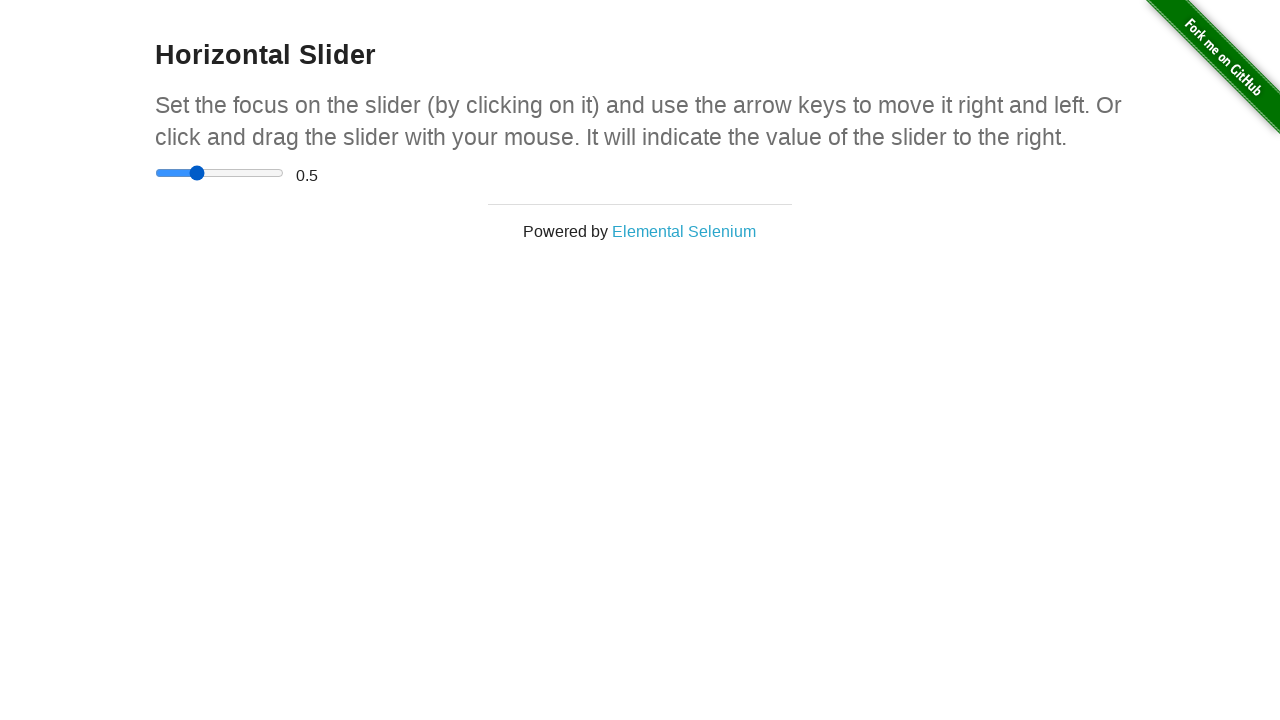

Released mouse button to complete slider drag at (195, 173)
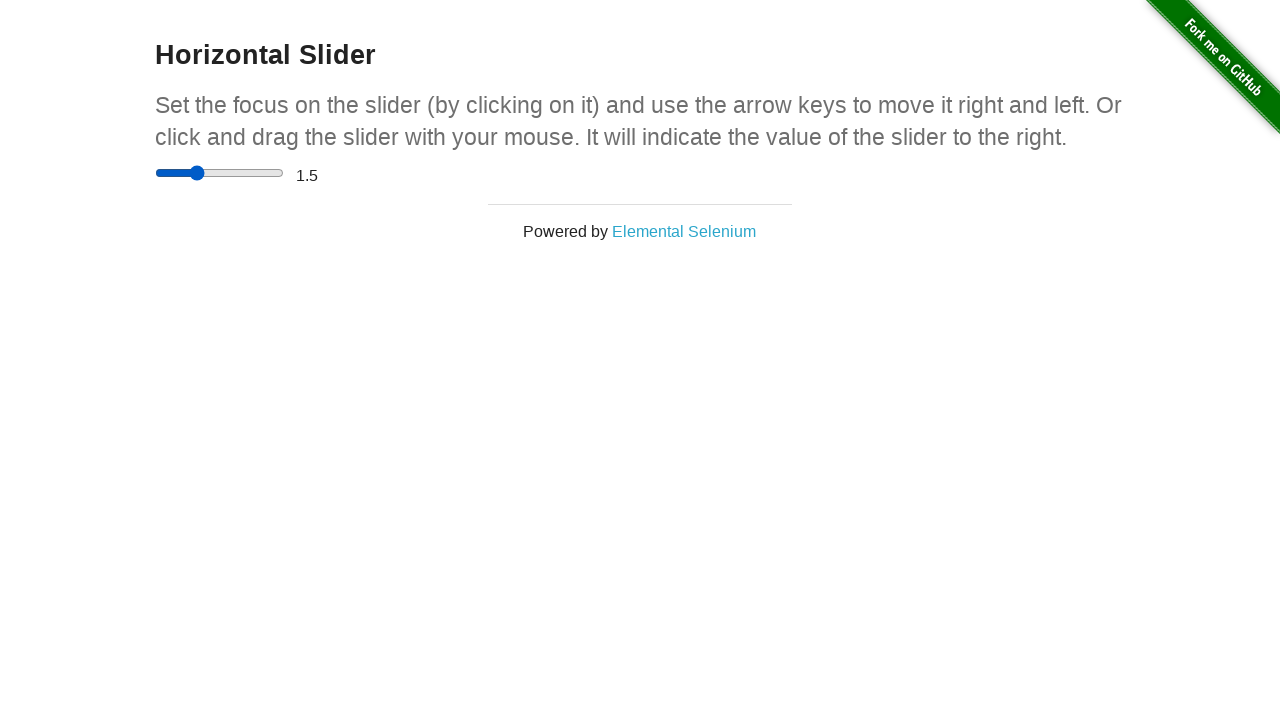

Waited 1 second before next slider movement
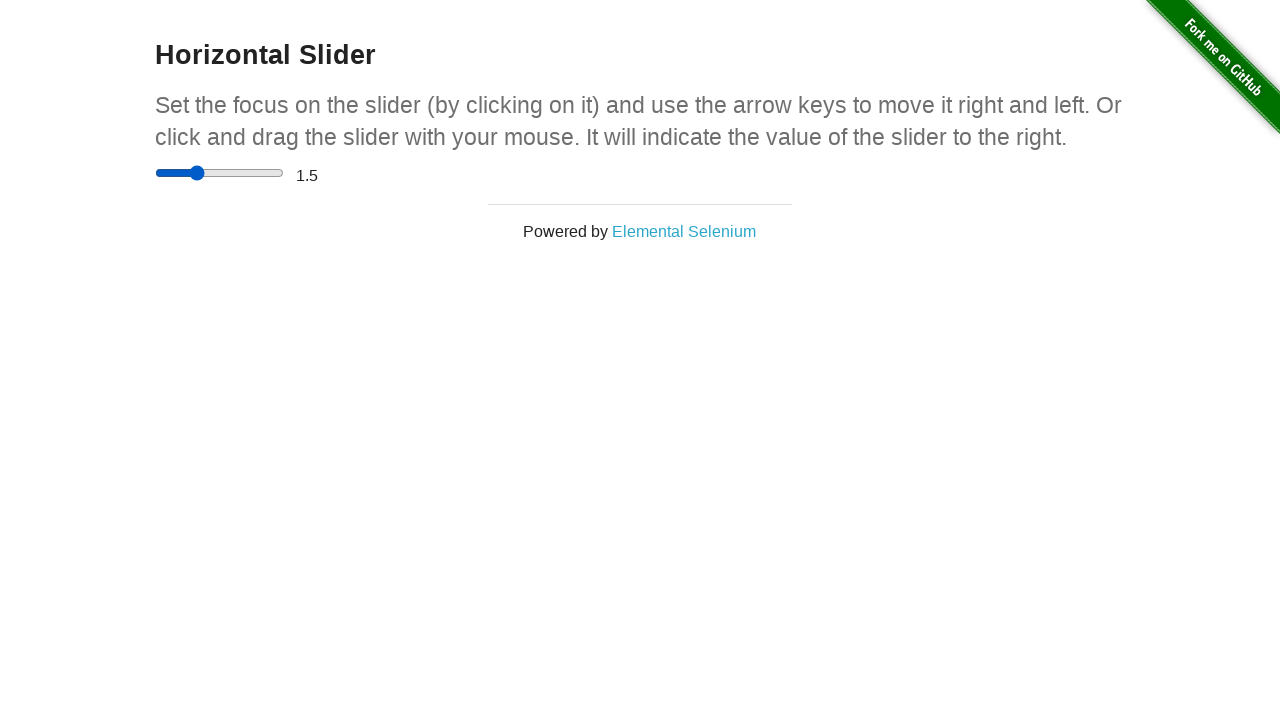

Generated random x offset of 99 pixels
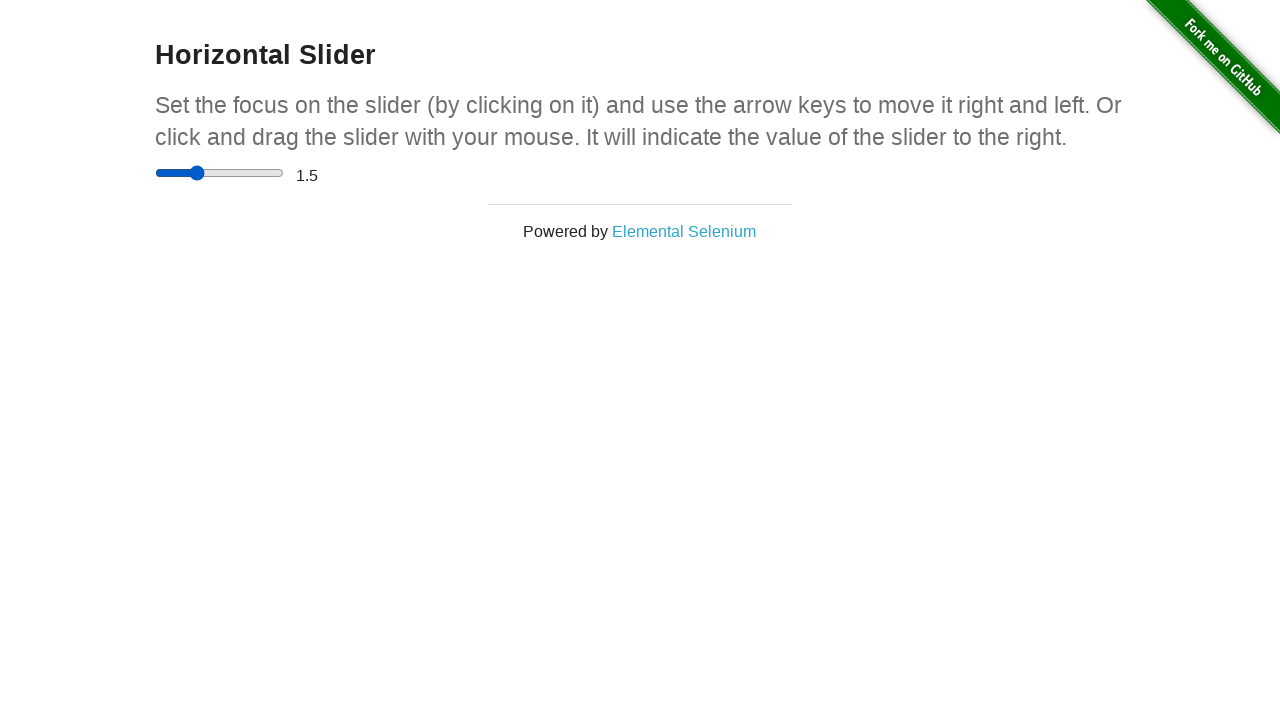

Retrieved slider bounding box coordinates
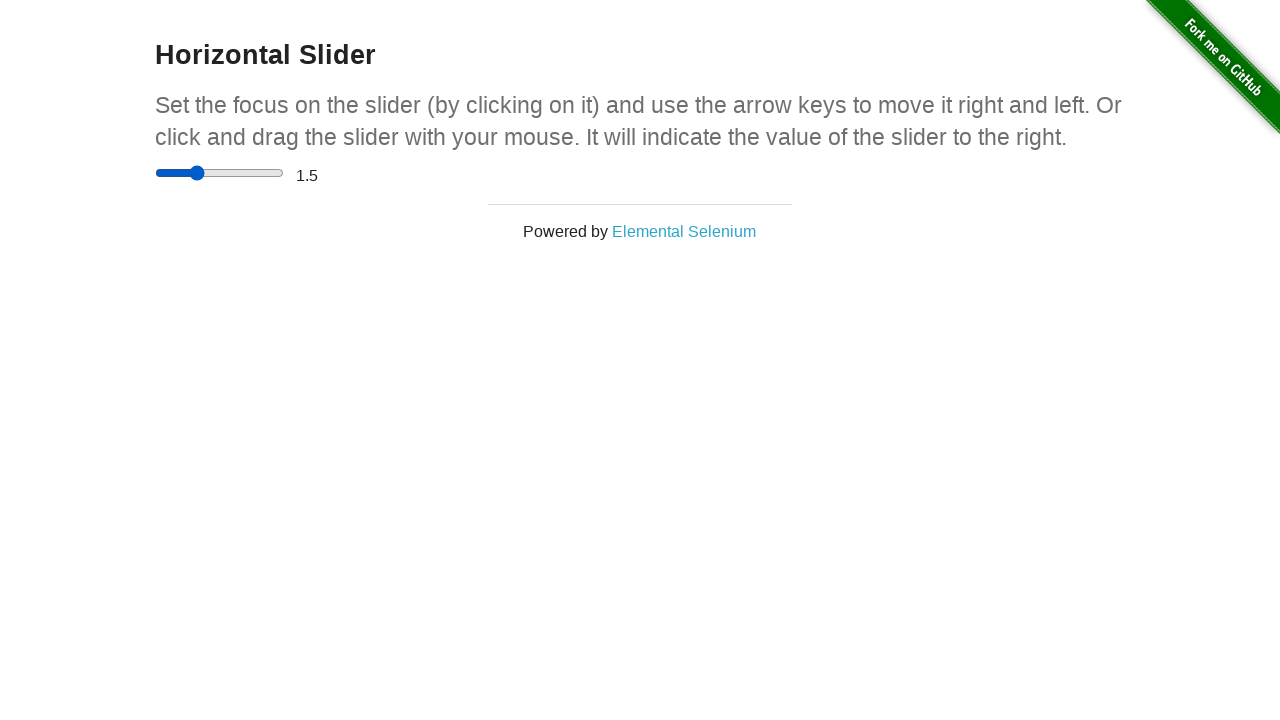

Moved mouse to slider center position at (220, 173)
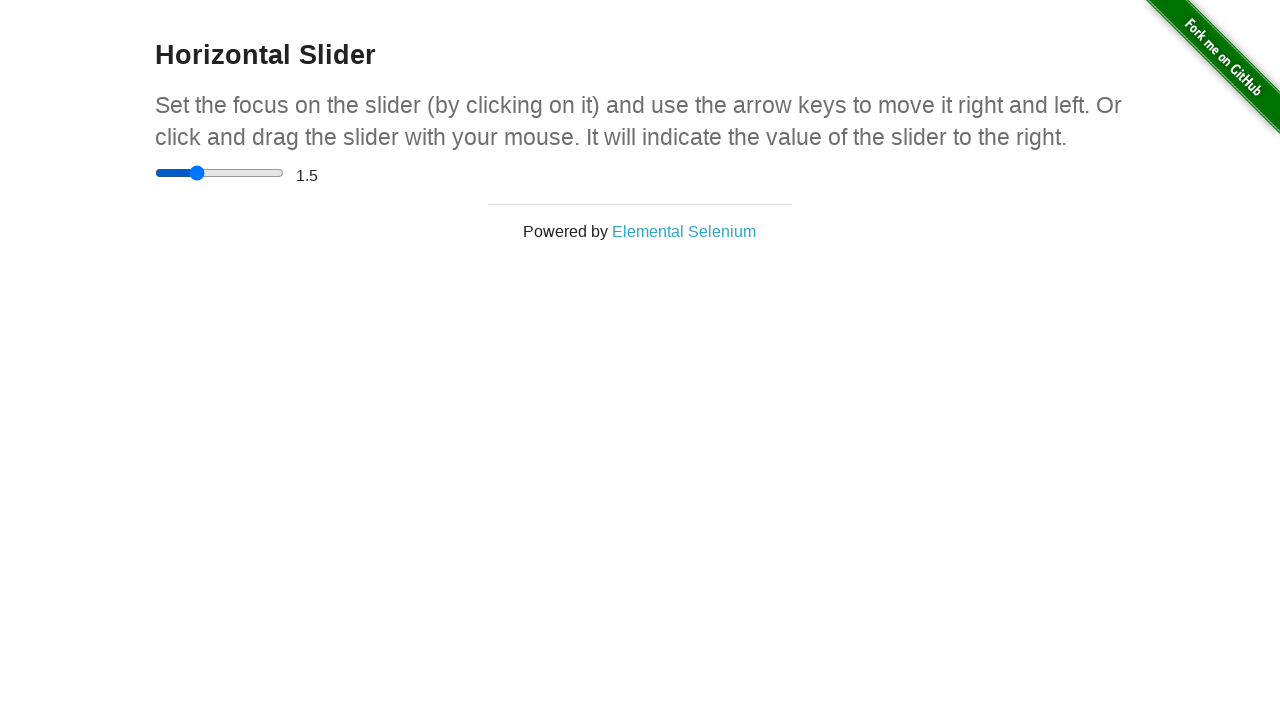

Pressed mouse button down on slider at (220, 173)
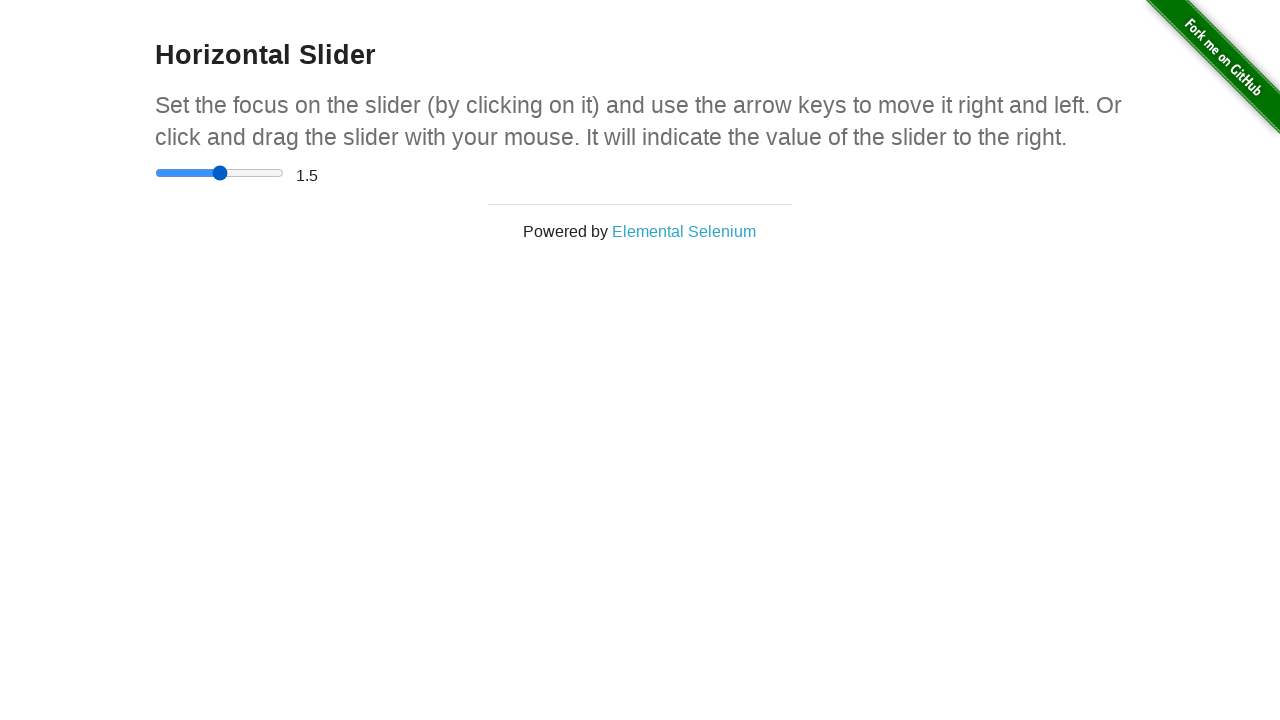

Dragged slider to x offset position 99 at (254, 173)
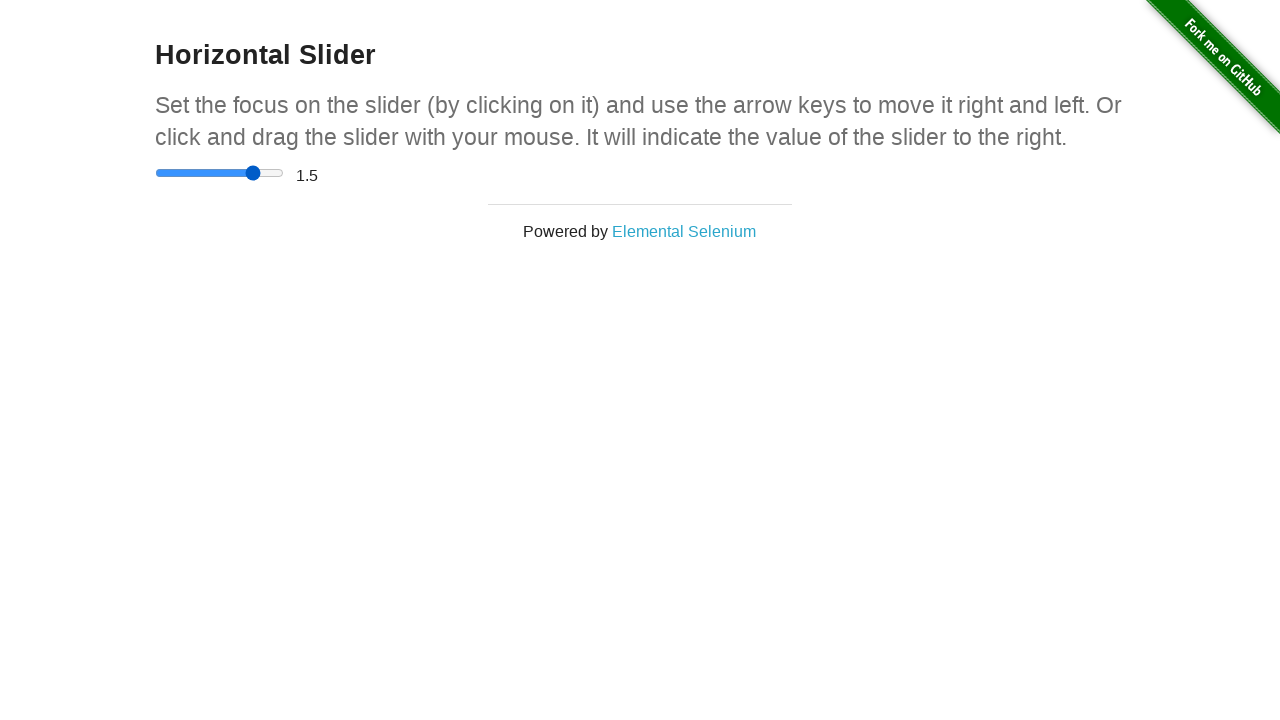

Released mouse button to complete slider drag at (254, 173)
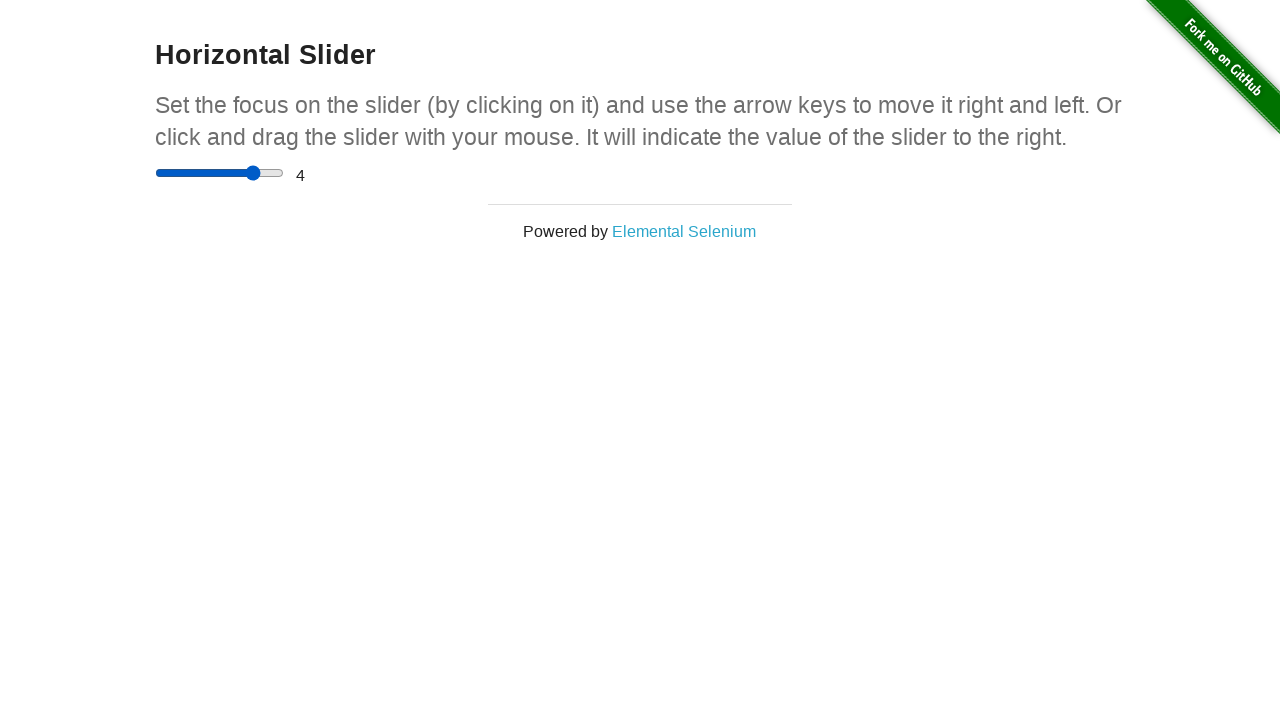

Waited 1 second before next slider movement
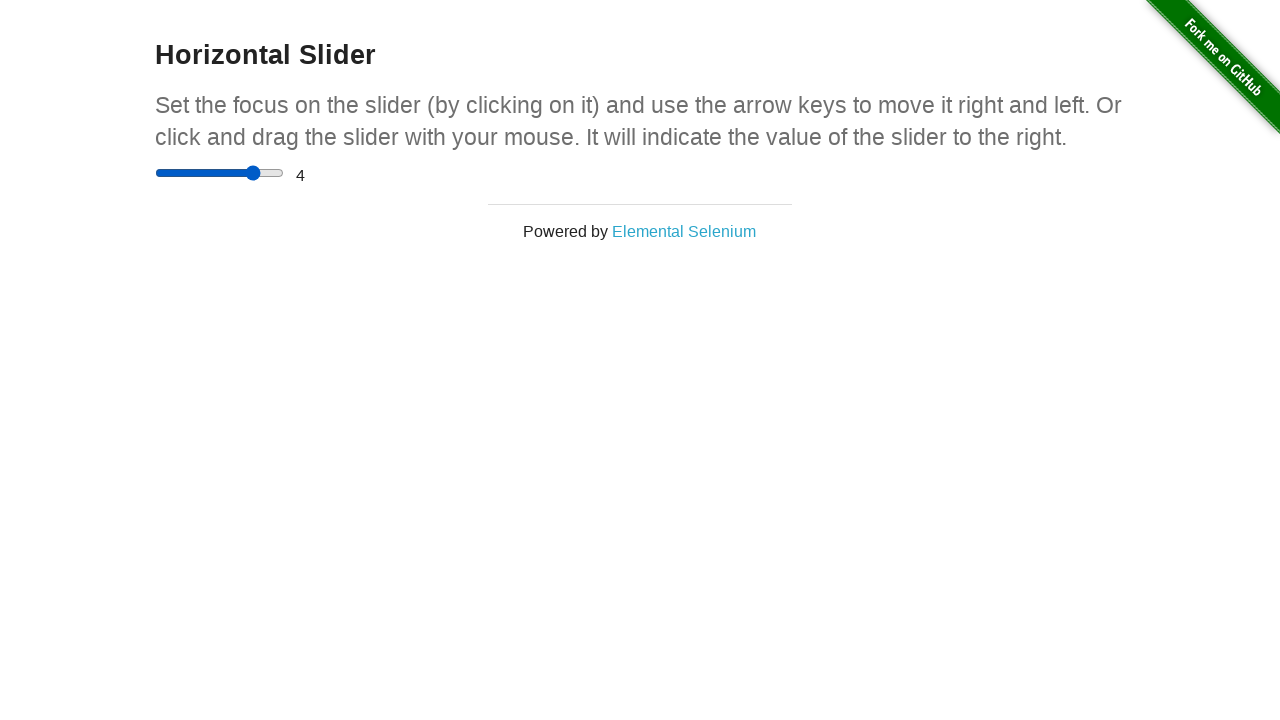

Generated random x offset of 6 pixels
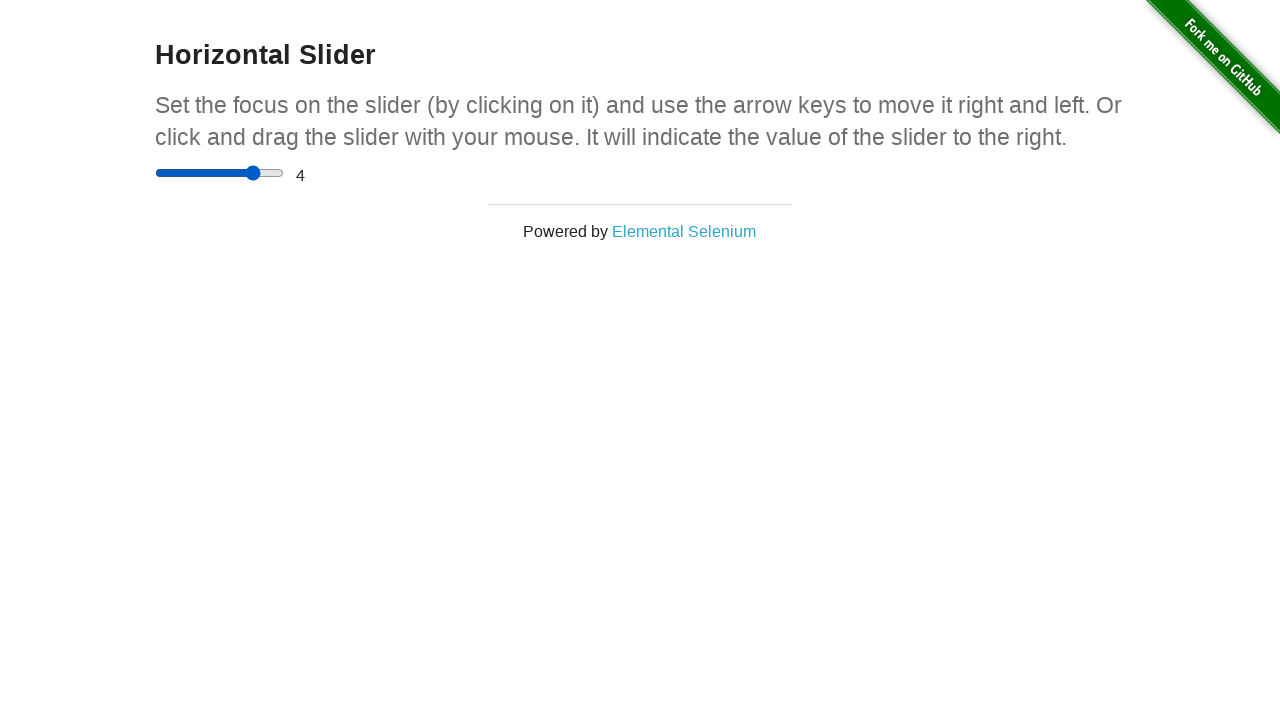

Retrieved slider bounding box coordinates
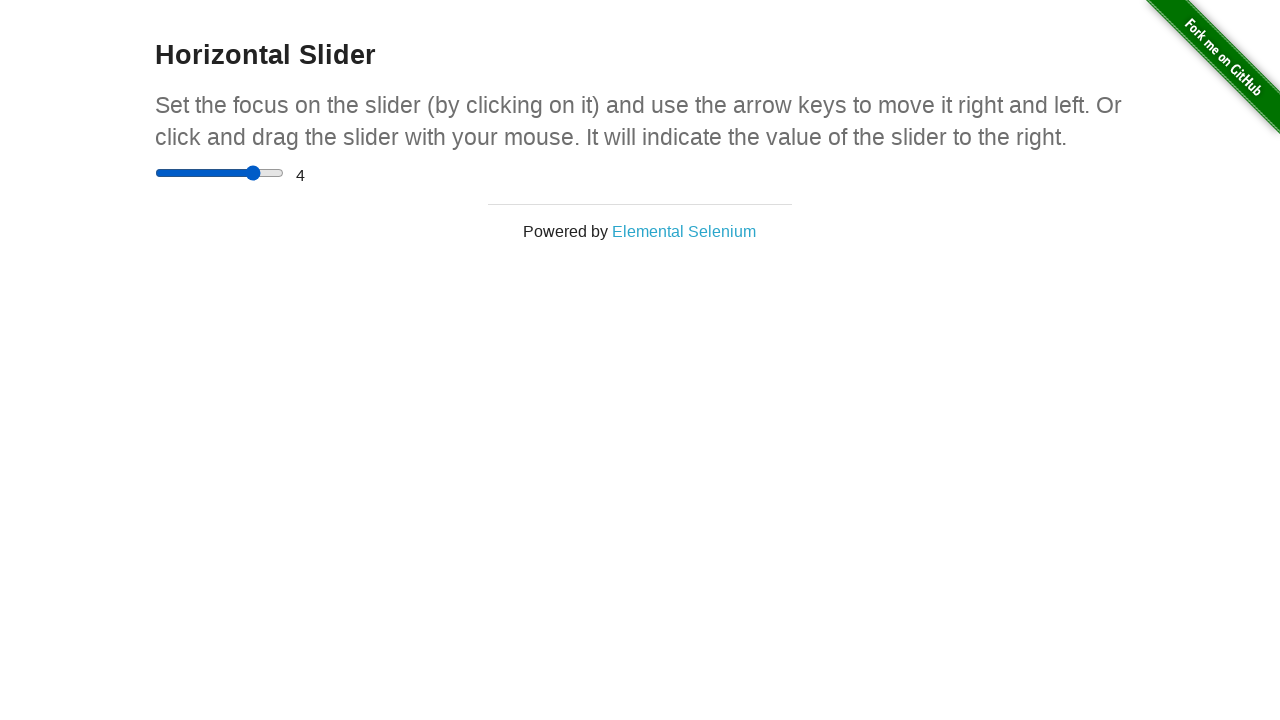

Moved mouse to slider center position at (220, 173)
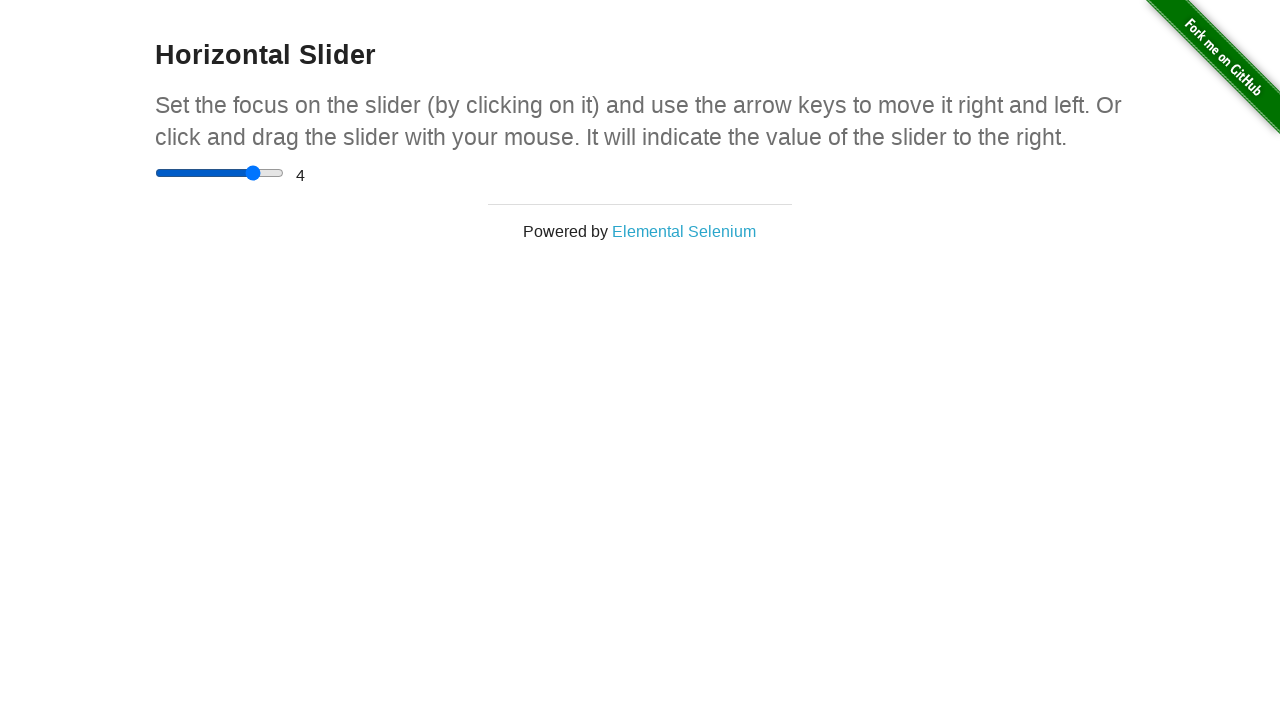

Pressed mouse button down on slider at (220, 173)
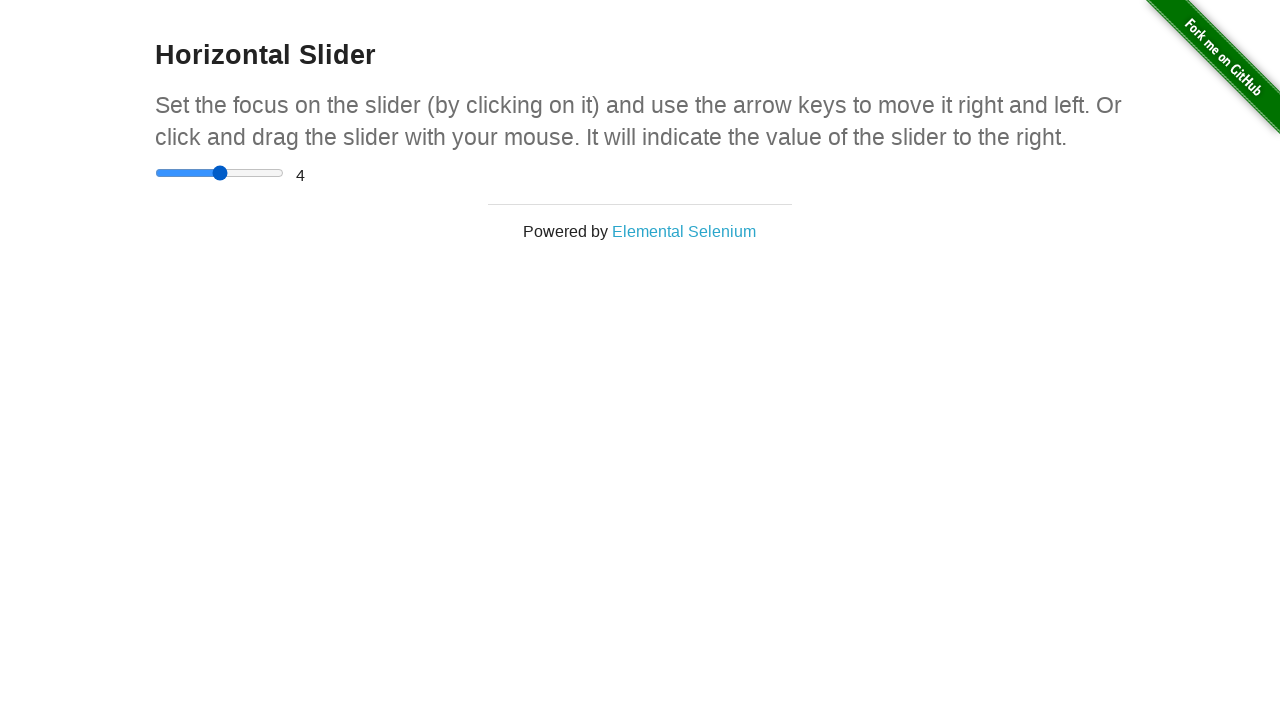

Dragged slider to x offset position 6 at (161, 173)
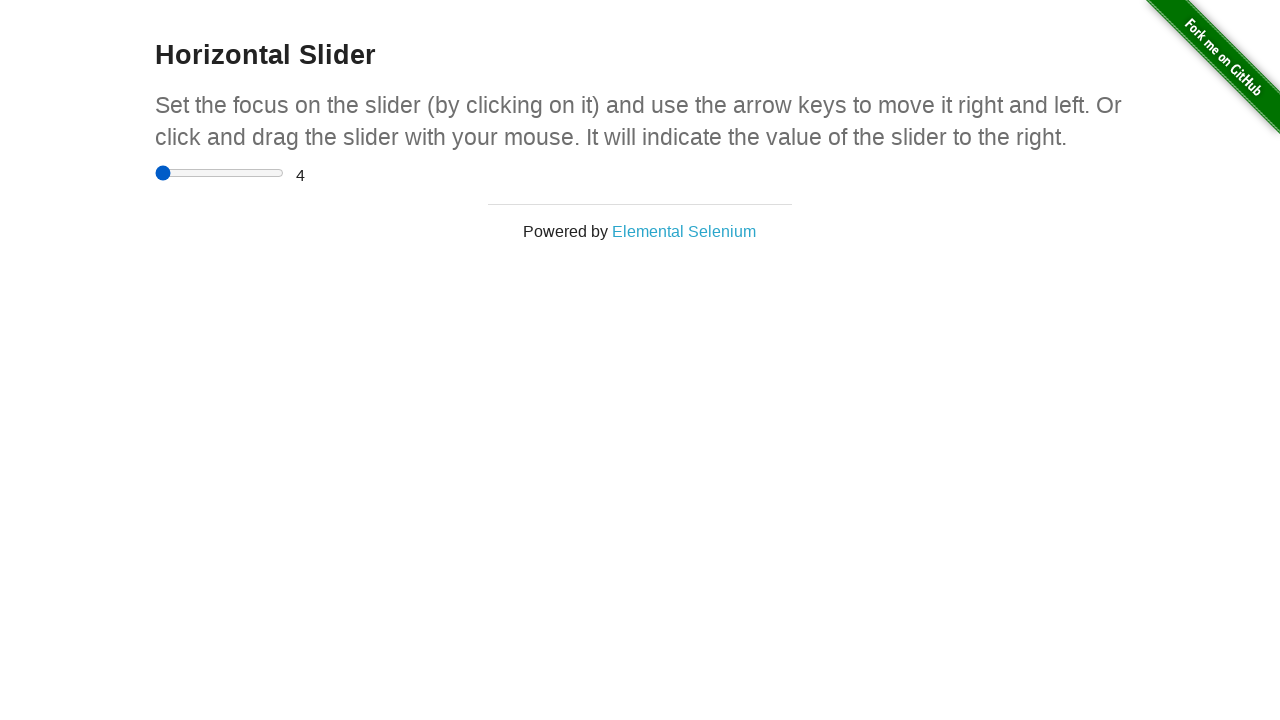

Released mouse button to complete slider drag at (161, 173)
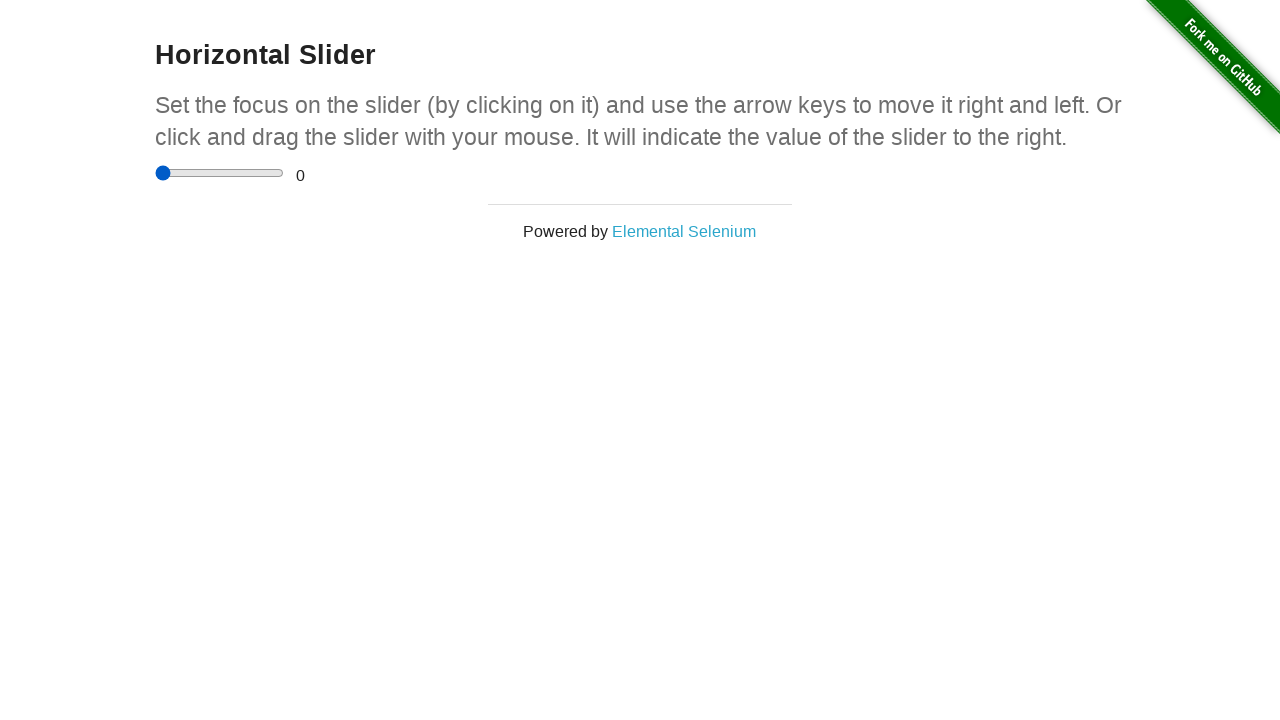

Waited 1 second before next slider movement
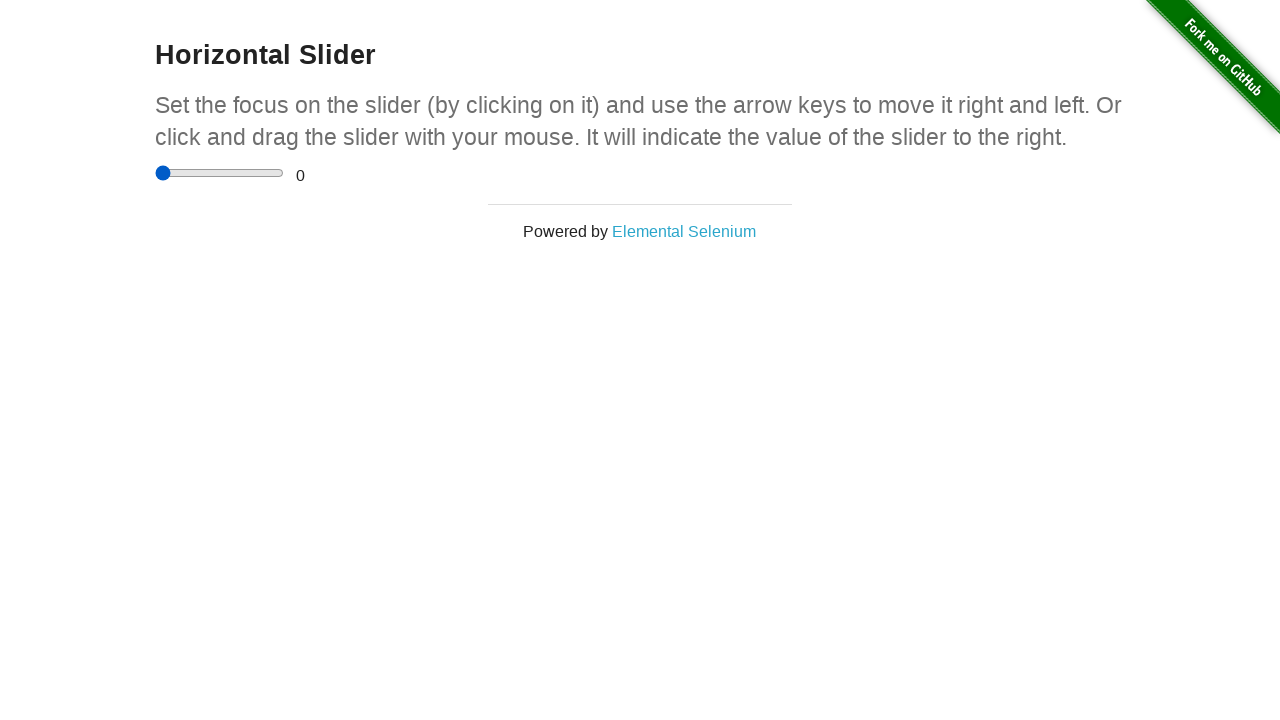

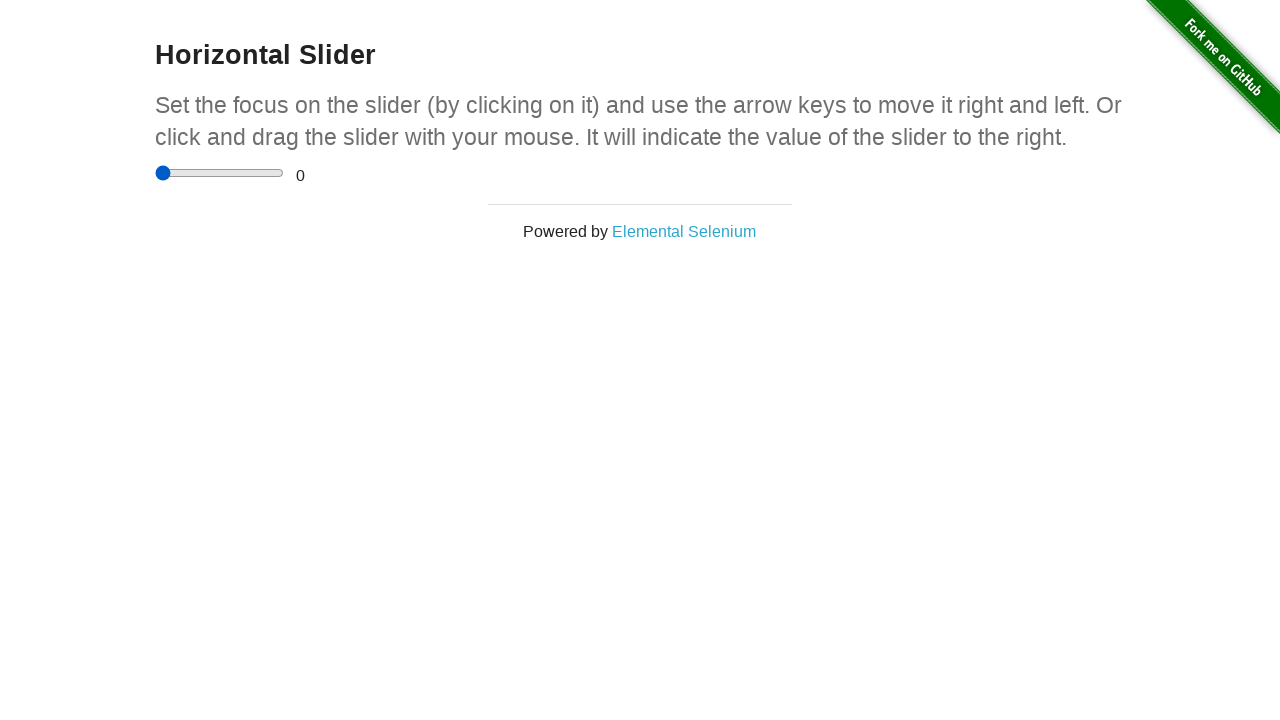